Tests handling of browser alert dialogs with text input by entering text into a prompt alert and accepting it

Starting URL: http://demo.automationtesting.in/Alerts.html

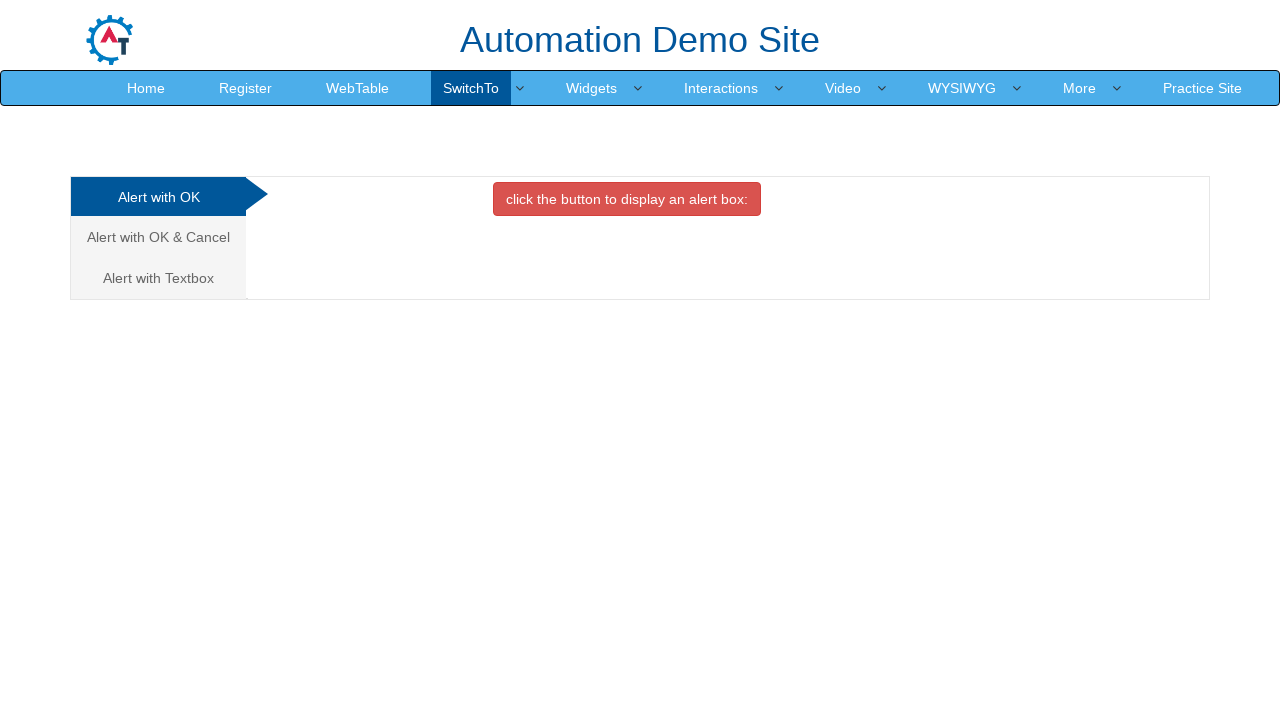

Set up dialog handler to accept prompt with text 'Automation Testing using python'
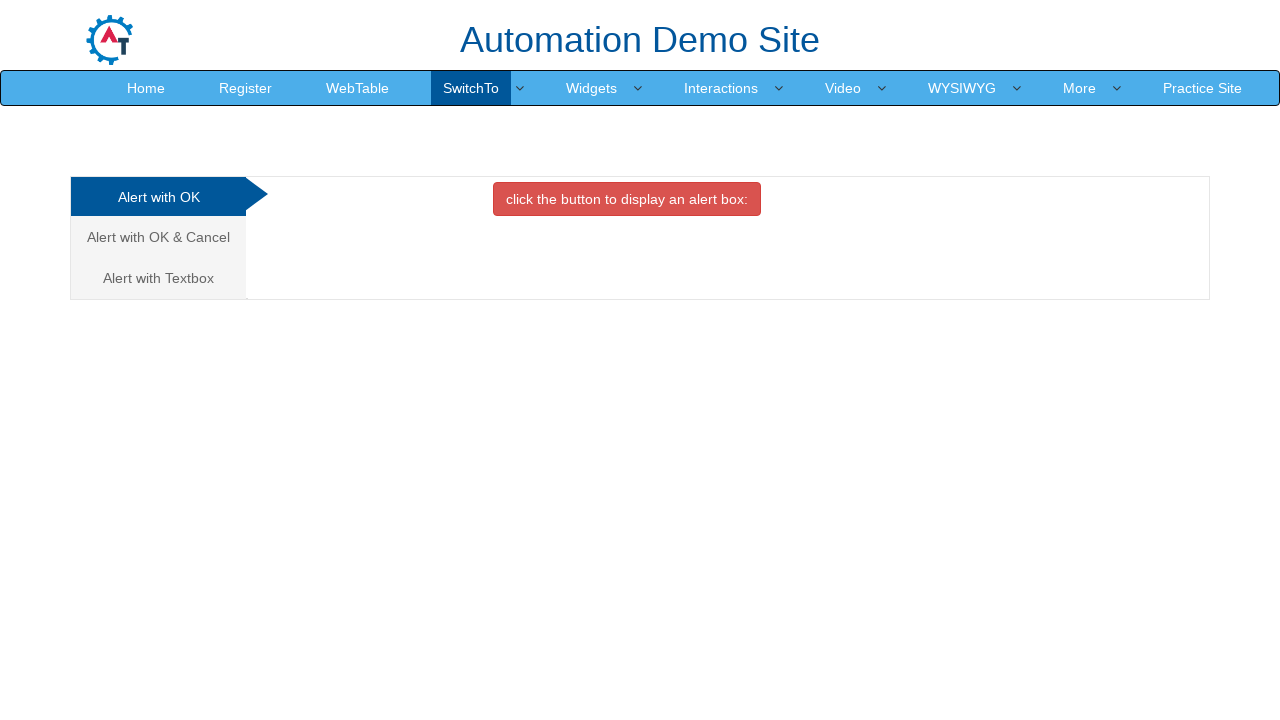

Clicked on 'Alert with Textbox' tab at (158, 278) on xpath=//a[contains(text(),'Alert with Textbox ')]
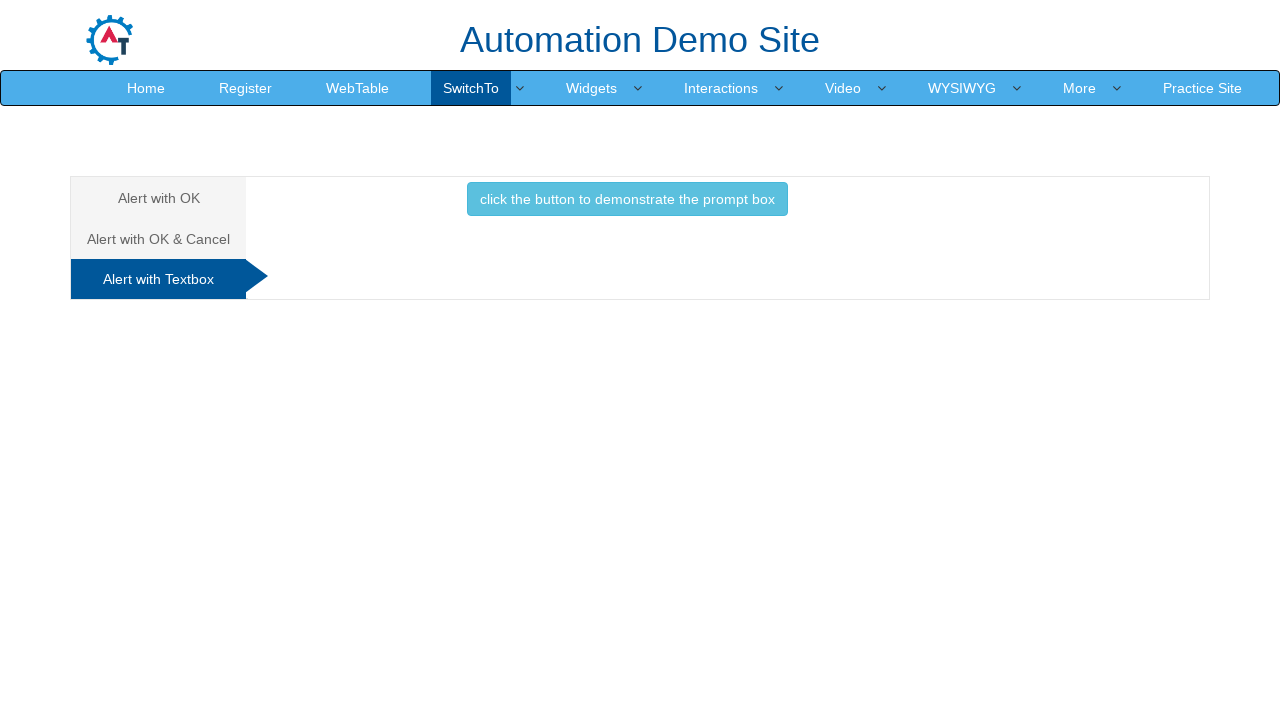

Clicked button to trigger alert dialog at (627, 199) on xpath=//button[@class='btn btn-info']
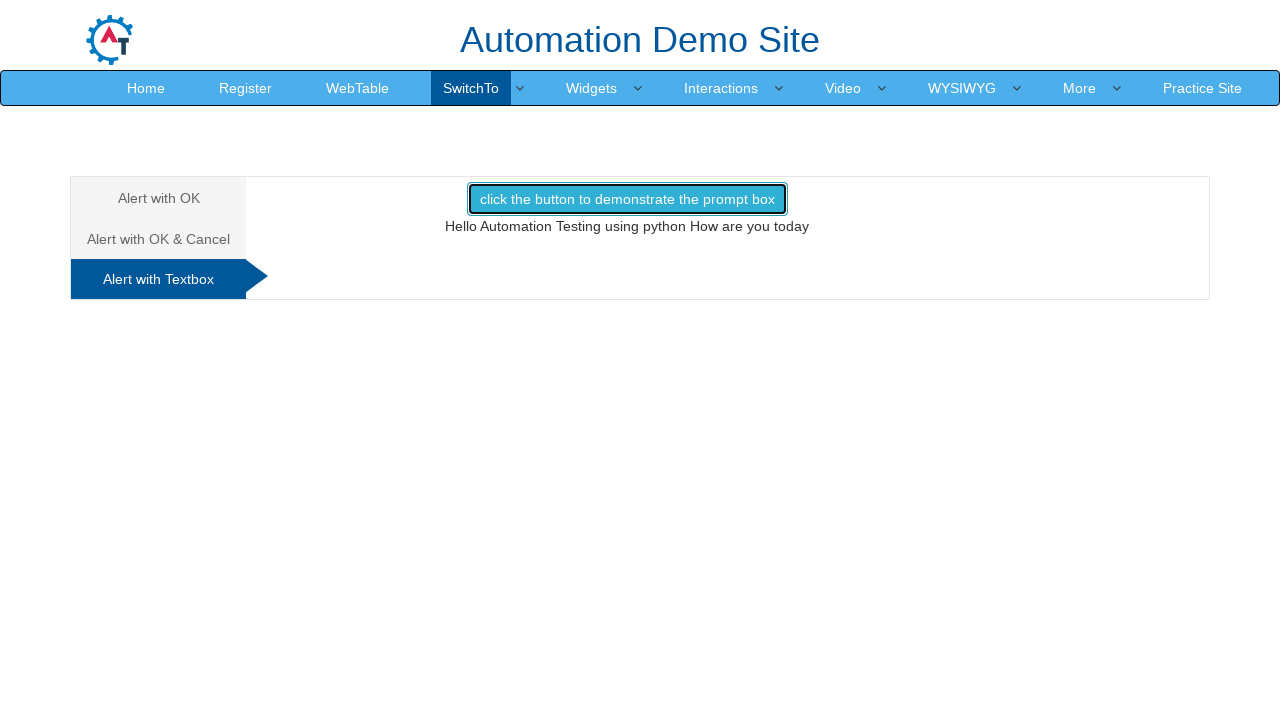

Waited 1000ms for dialog to be processed
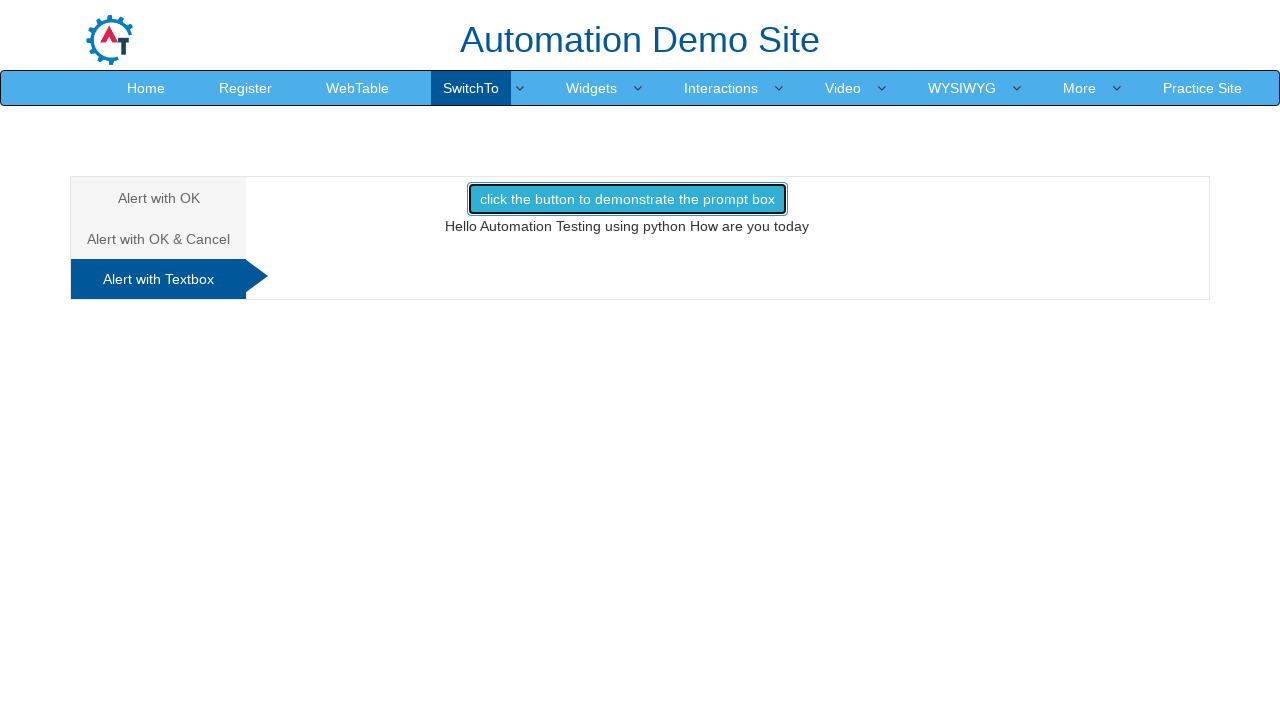

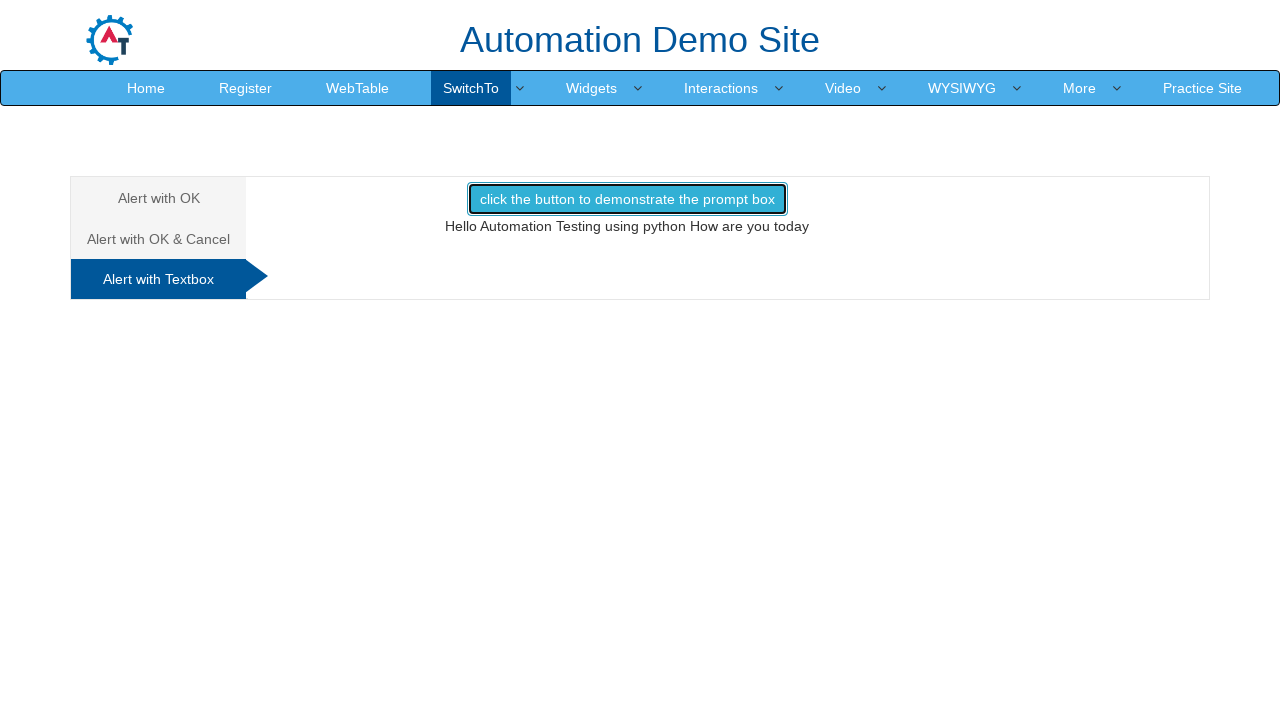